Navigates to a fake jobs listing site, clicks a "Learn" link which opens a new tab, then clicks a "Join" link on the new page

Starting URL: https://realpython.github.io/fake-jobs/

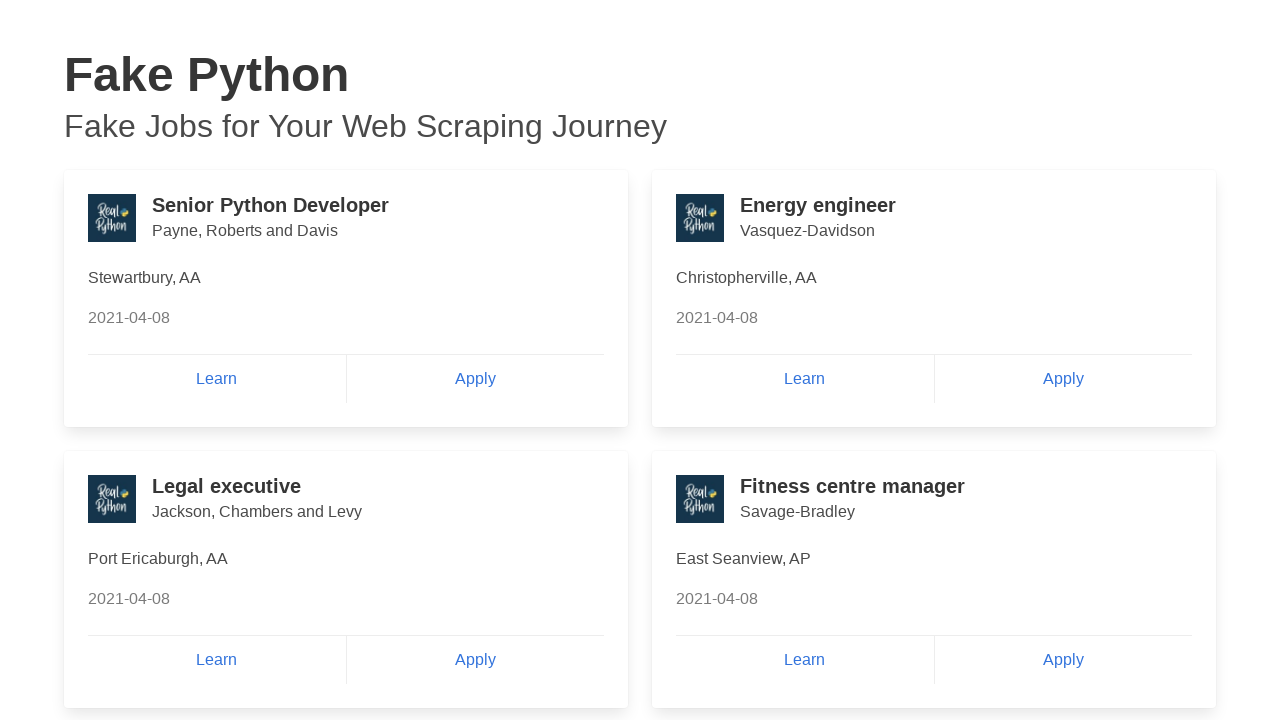

Clicked the first 'Learn' link, opening a new tab at (217, 379) on (//a[.='Learn'])[1]
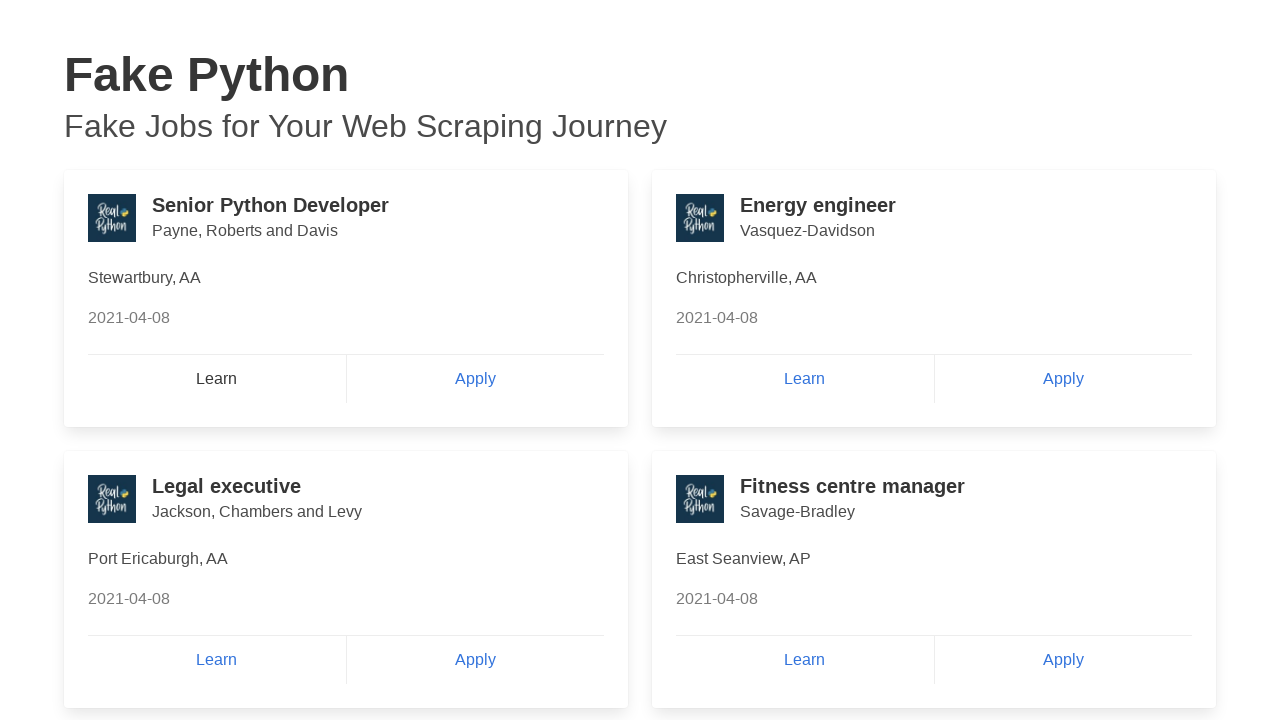

Obtained reference to the newly opened page
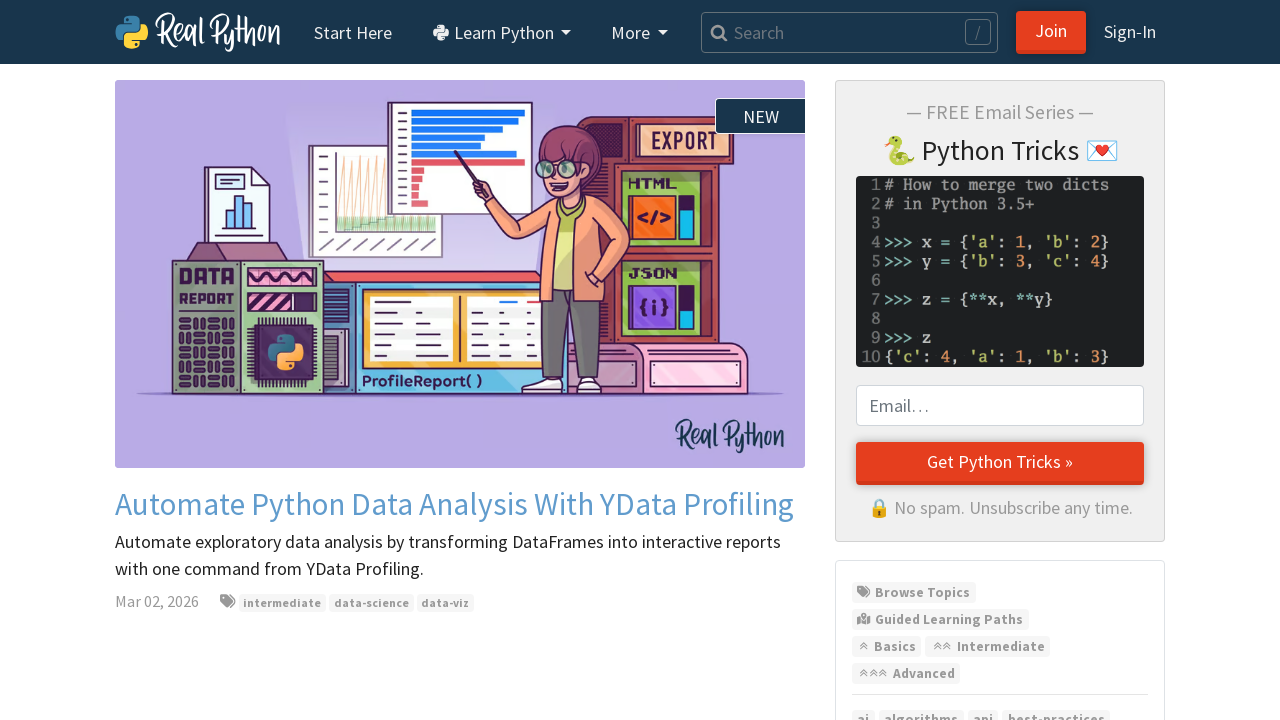

New page loaded successfully
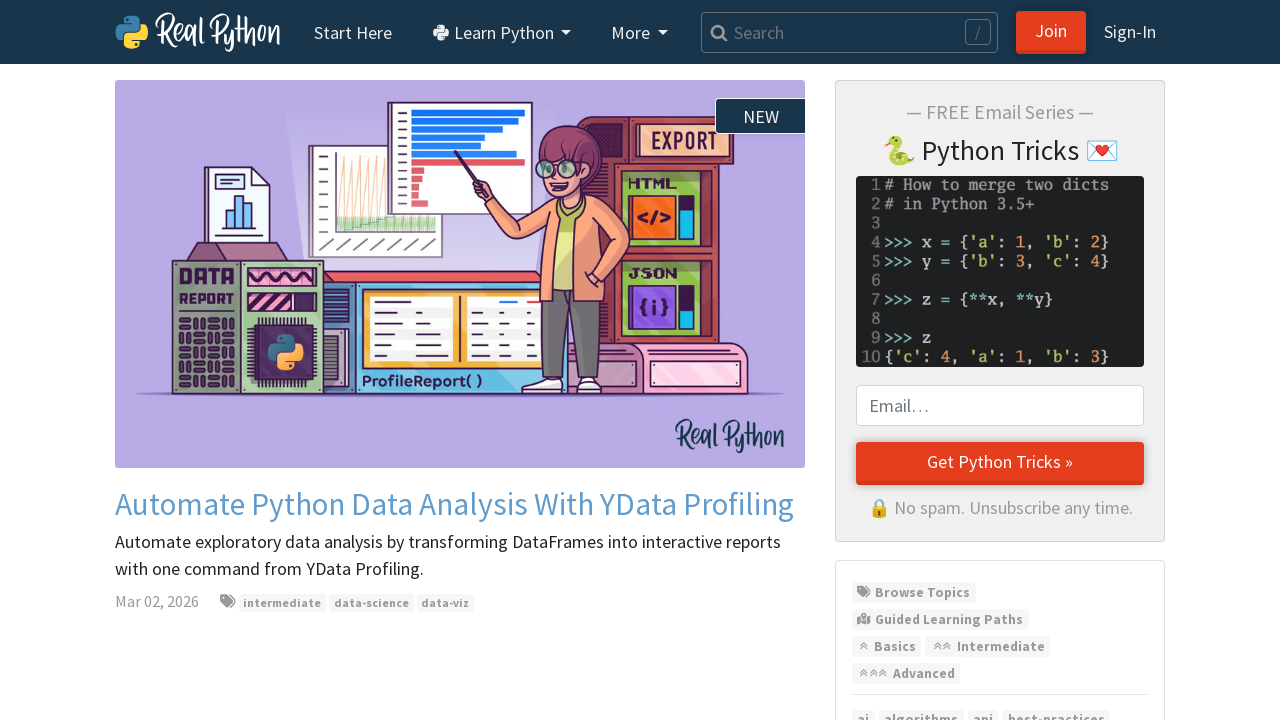

Clicked the 'Join' link on the new page at (1051, 32) on xpath=//a[.='Join']
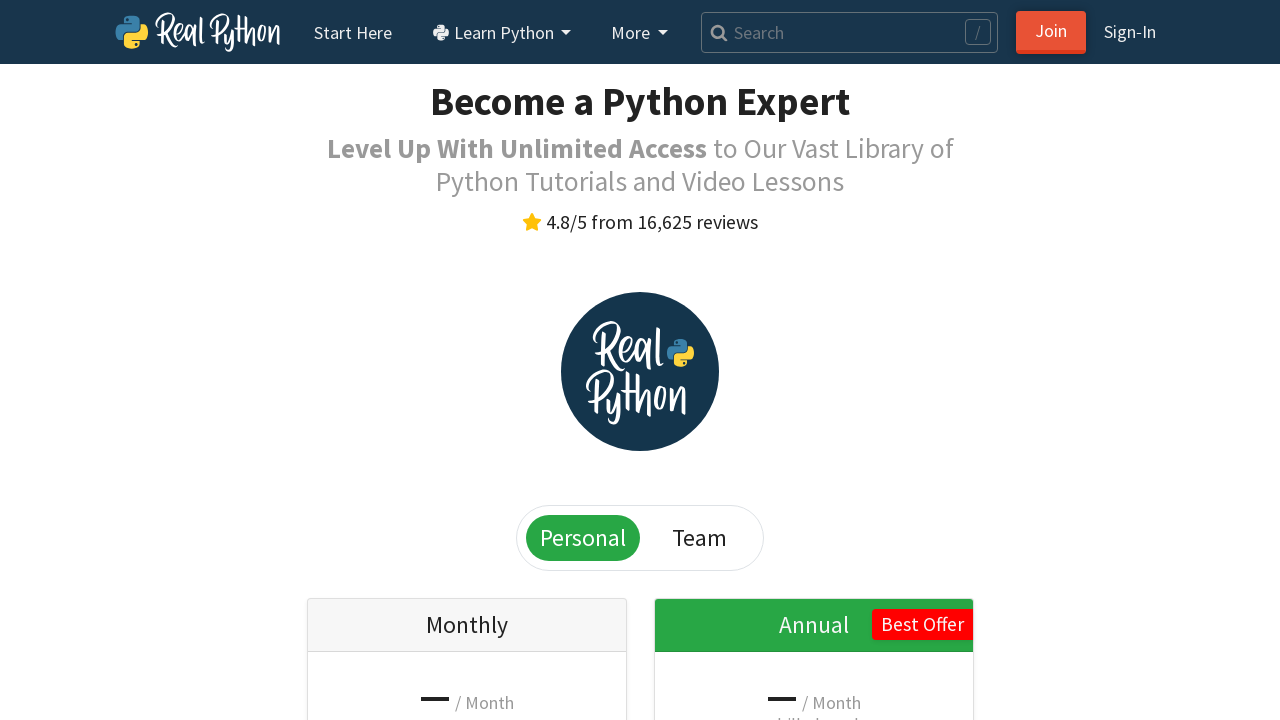

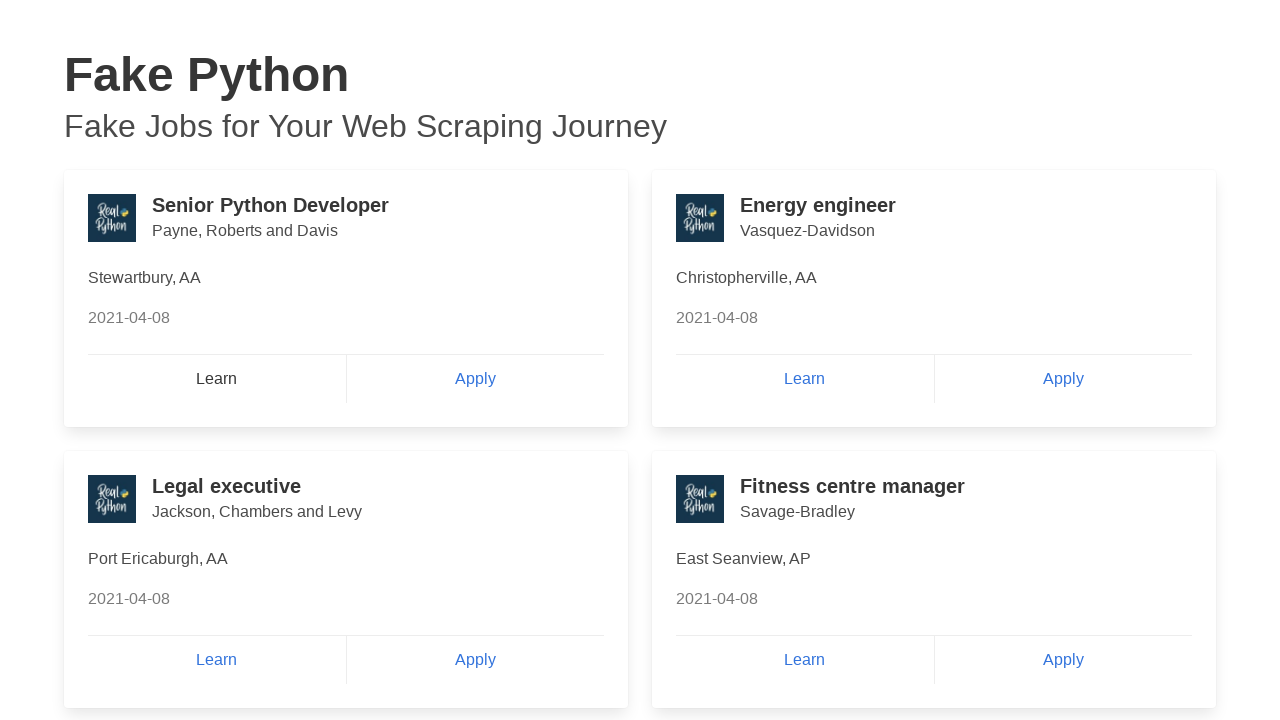